Tests child window handling by clicking a link that opens a new page, extracting text from the child page, parsing a domain name from it, and filling that value into the username field on the parent page.

Starting URL: https://rahulshettyacademy.com/loginpagePractise/

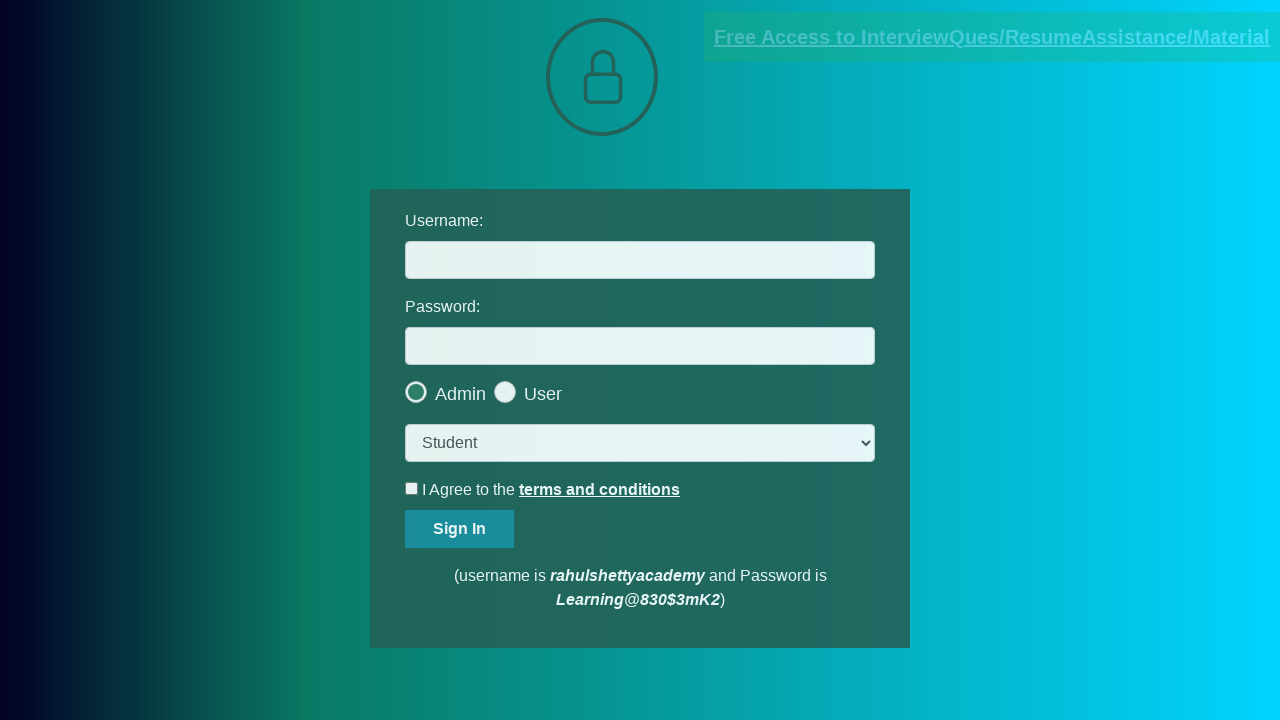

Located the documents-request link element
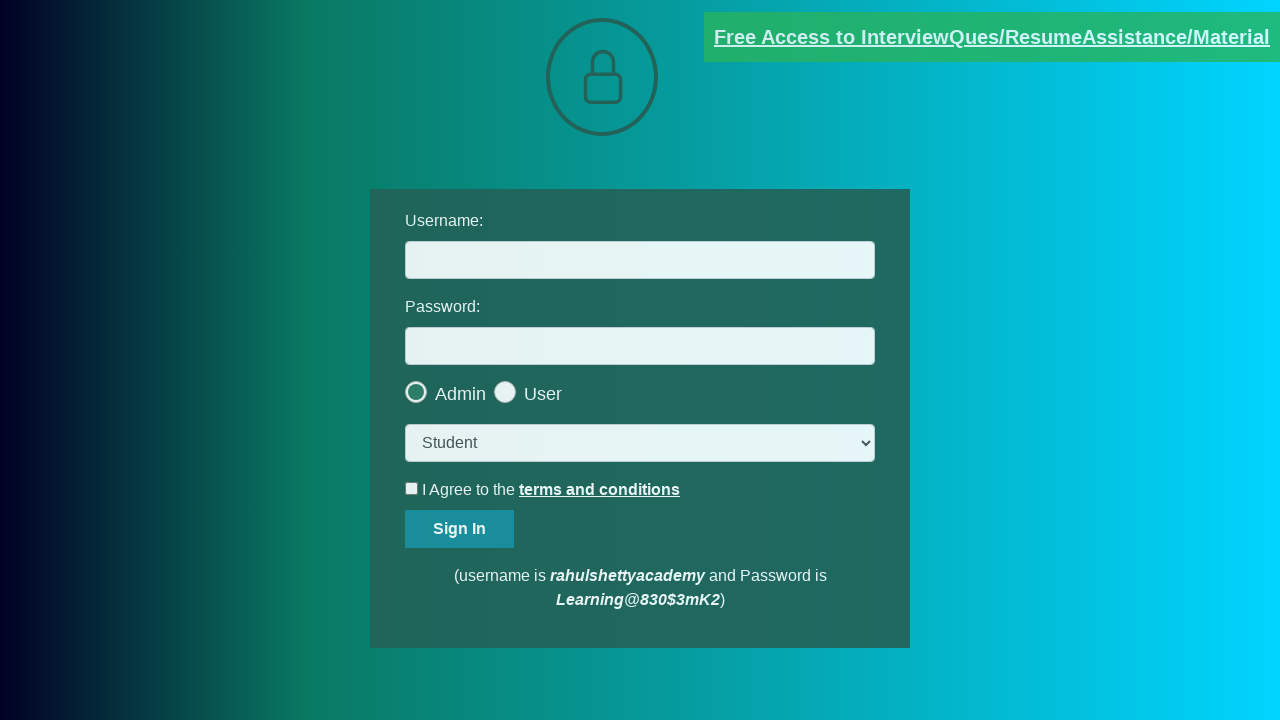

Located the username input field
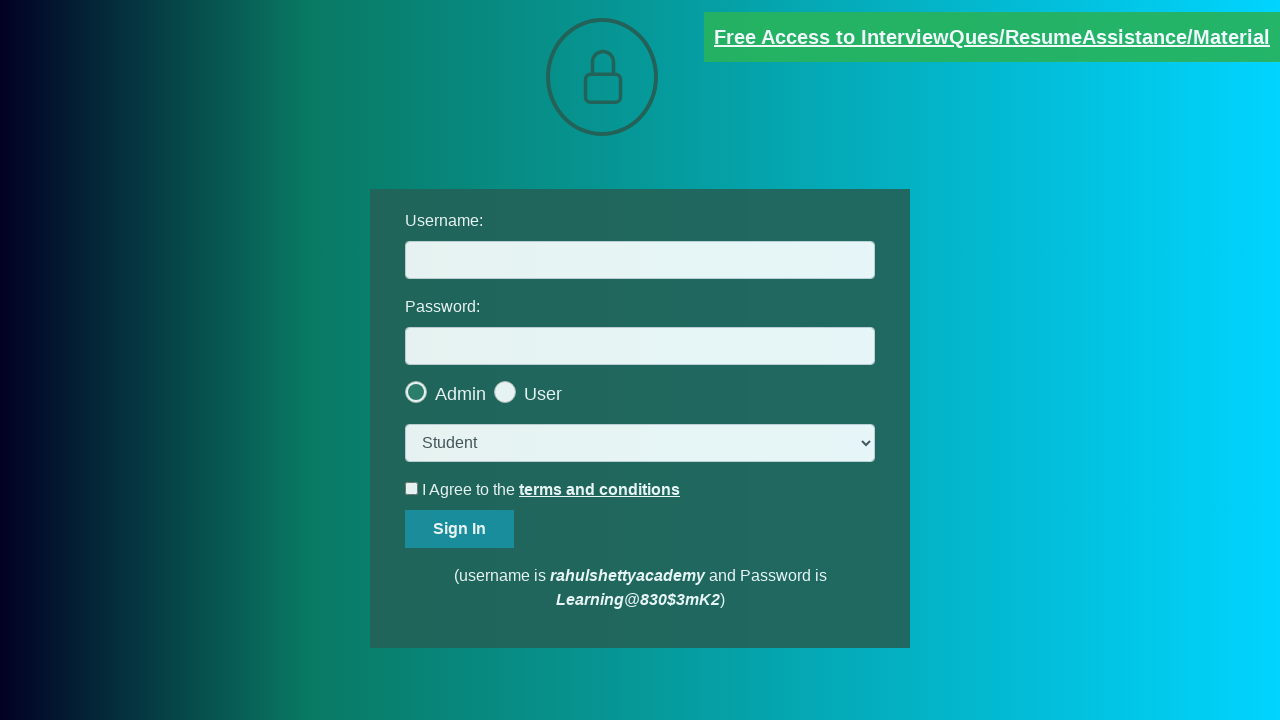

Clicked documents-request link, child window opening at (992, 37) on [href*='documents-request']
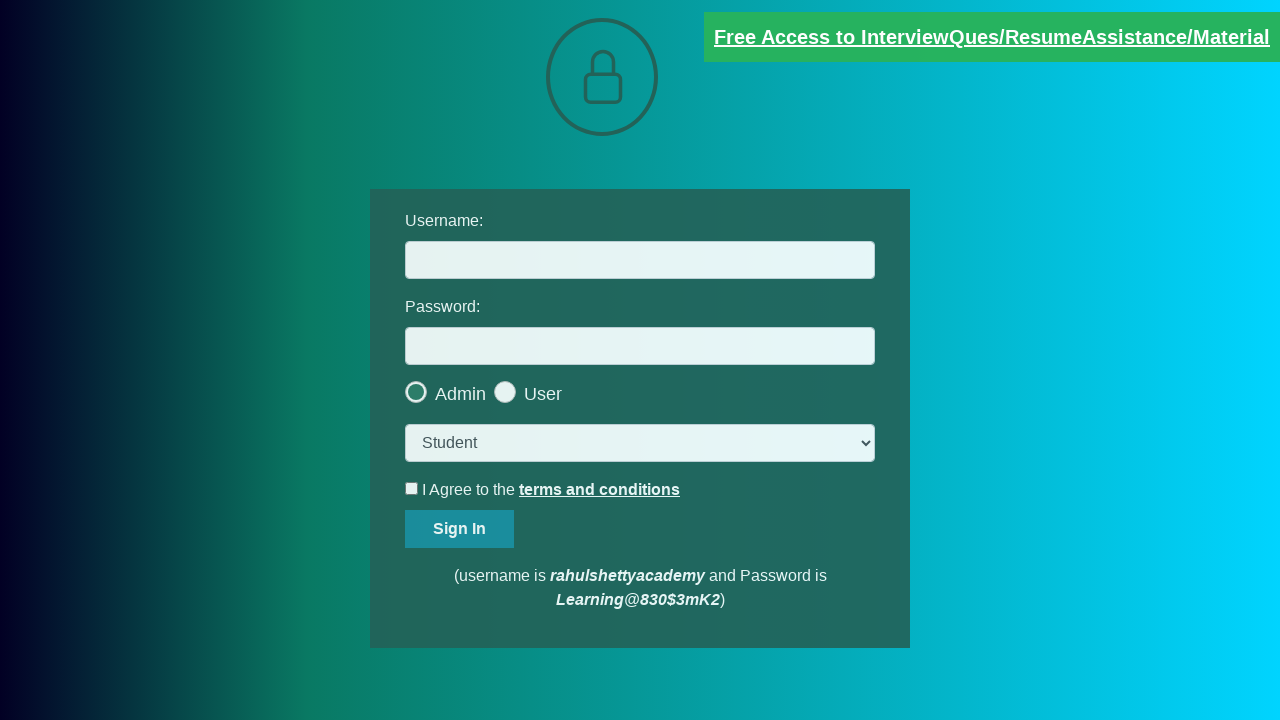

Captured child window reference
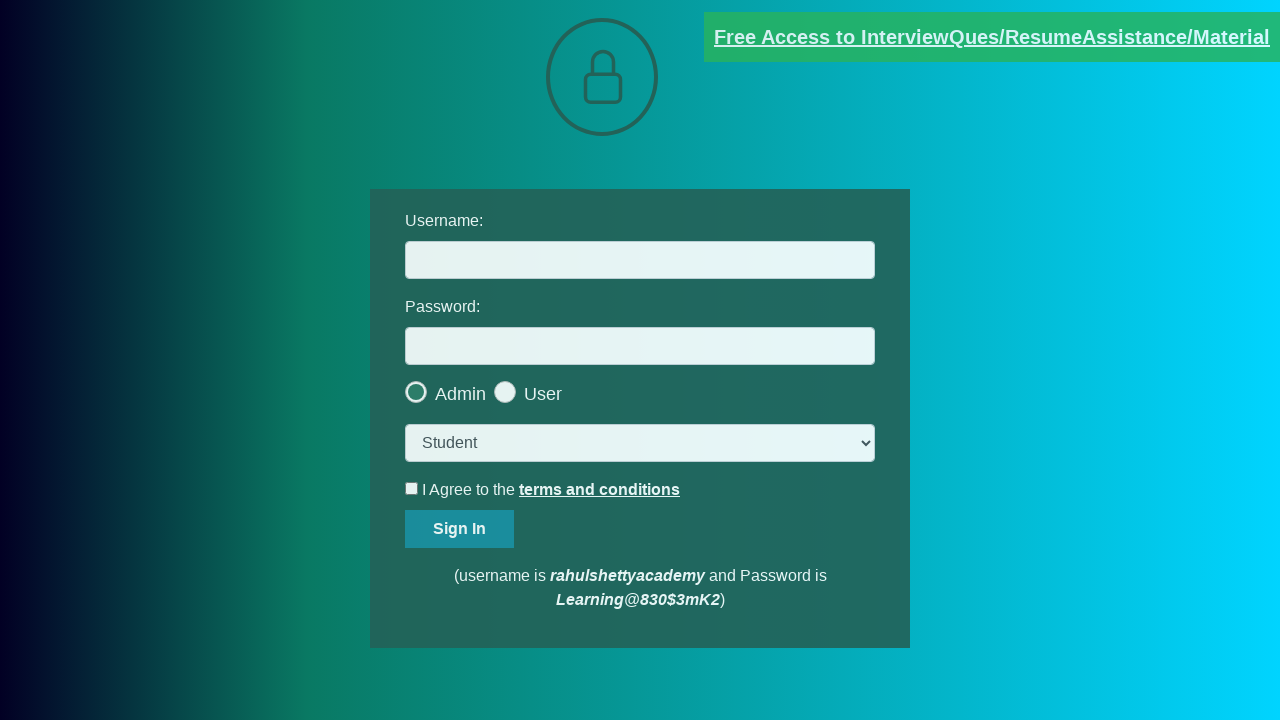

Child window loaded successfully
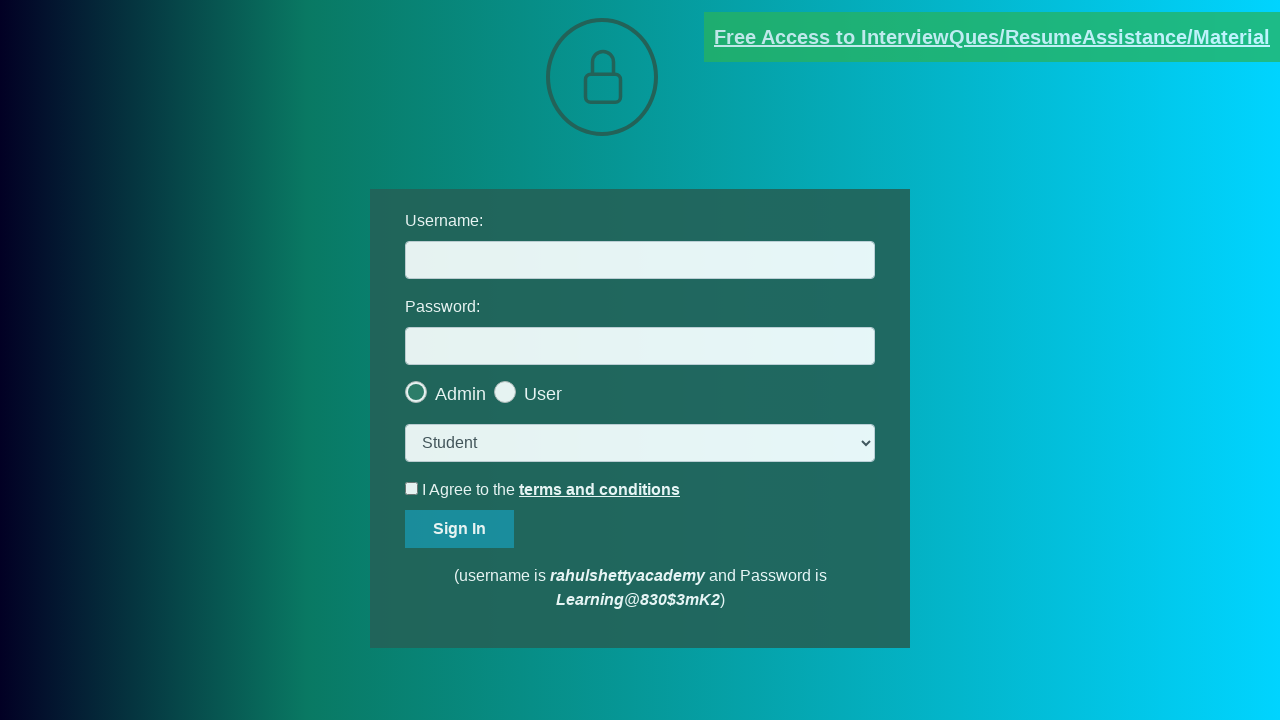

Extracted text from red paragraph in child window
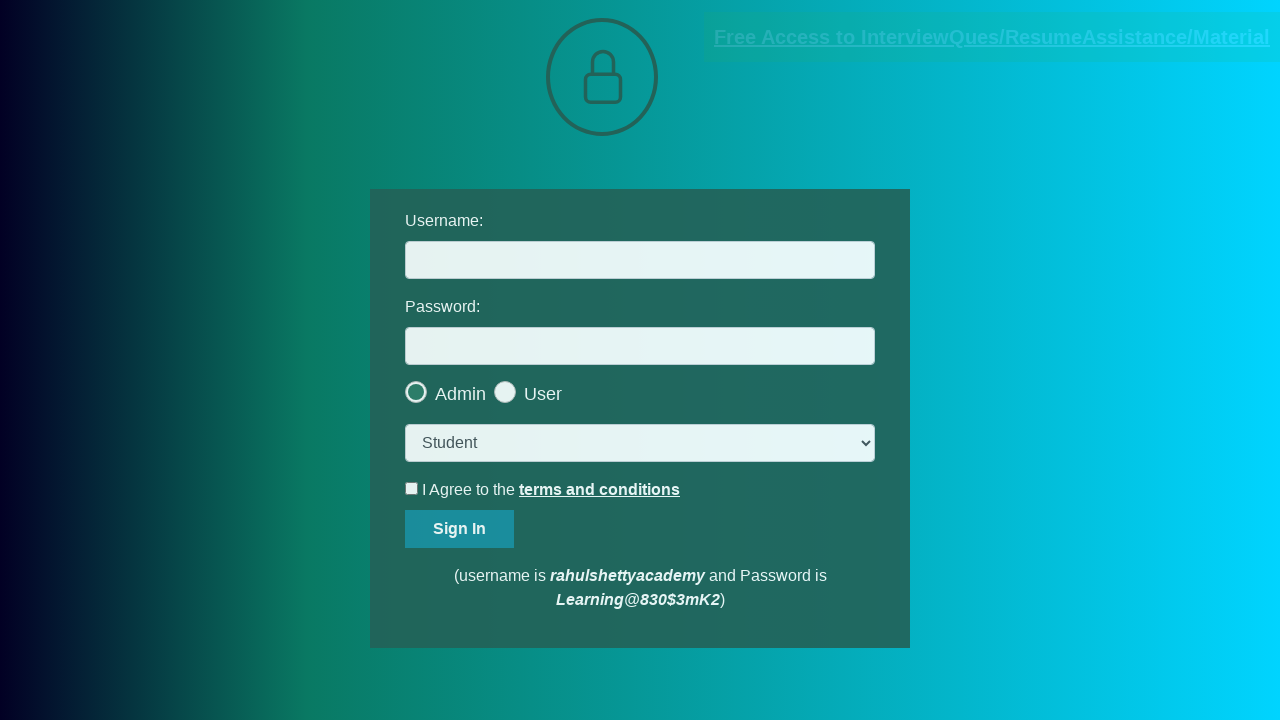

Parsed domain name from text: rahulshettyacademy.com
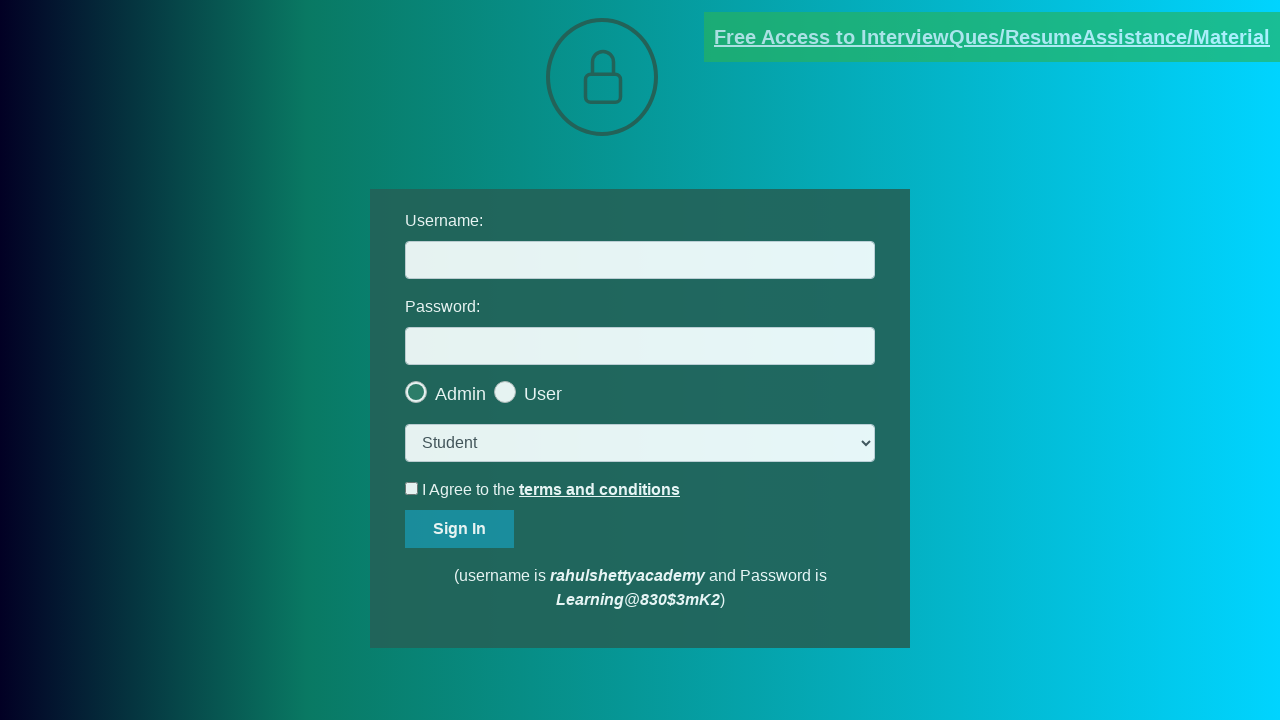

Filled username field with extracted domain: rahulshettyacademy.com on #username
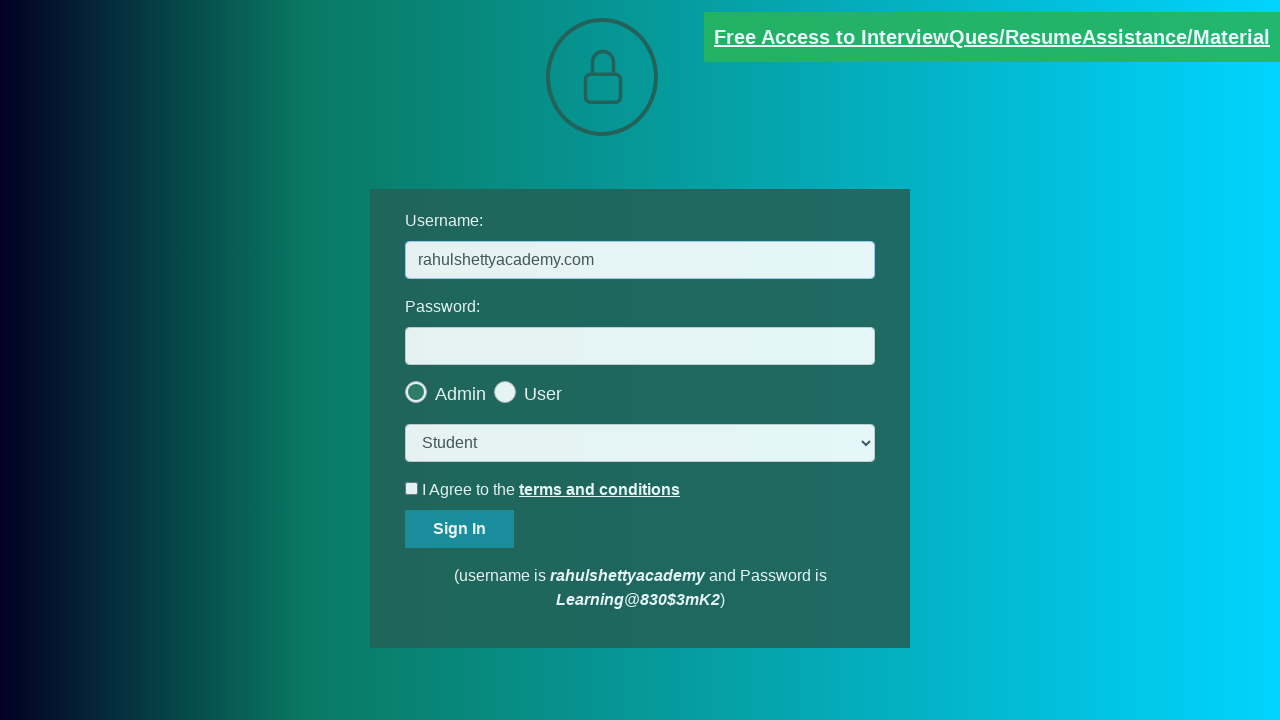

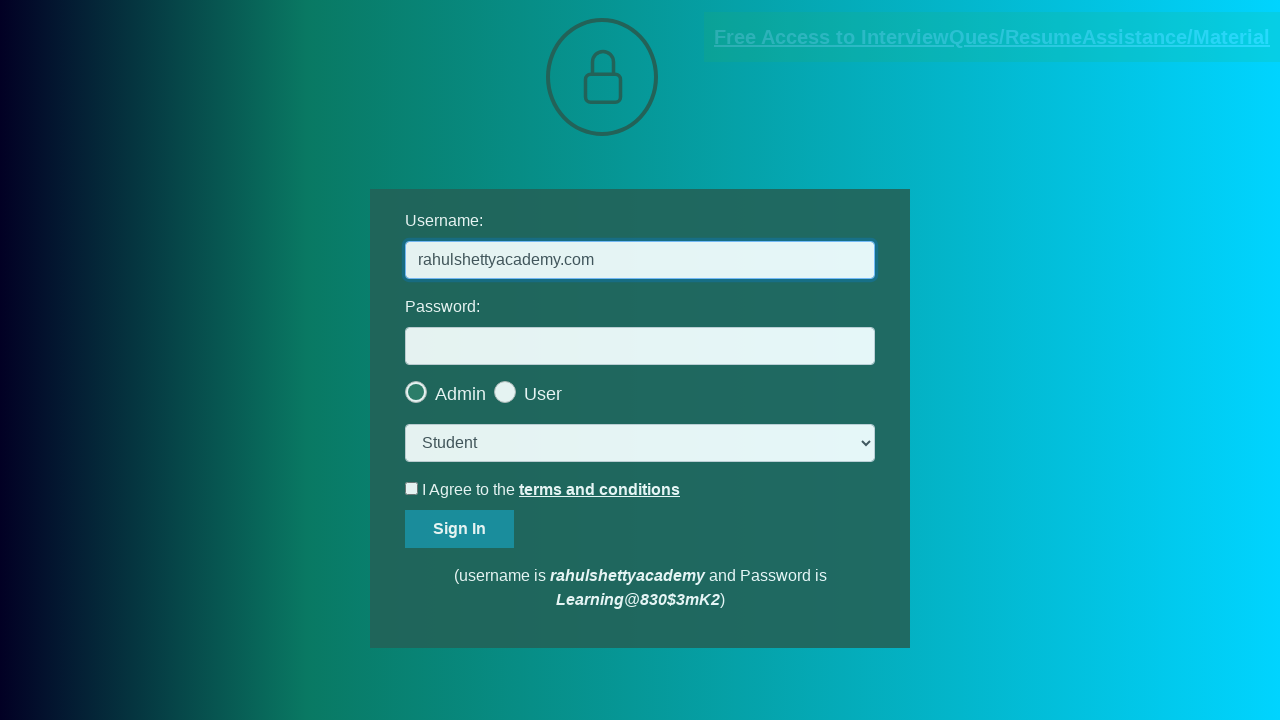